Tests dropdown button interaction by clicking a dropdown button and then selecting a link containing "Face" from the dropdown menu

Starting URL: https://omayo.blogspot.com

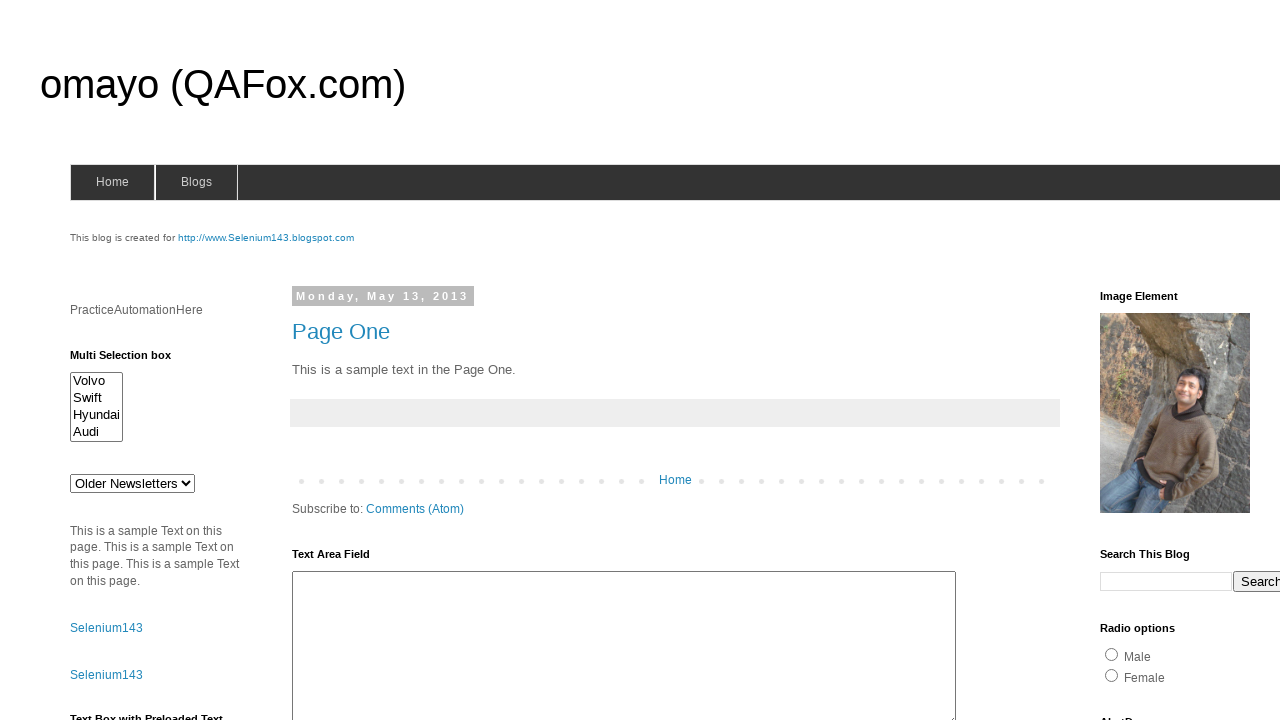

Clicked dropdown button at (1227, 360) on button.dropbtn
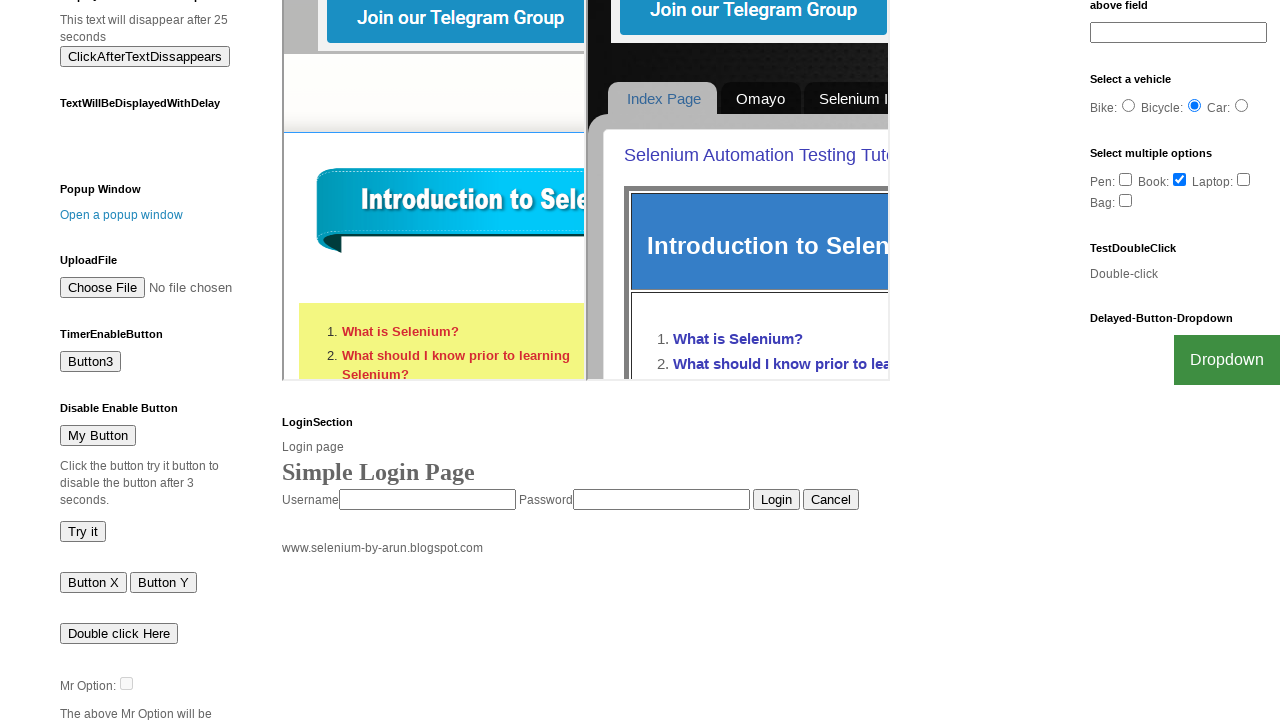

Clicked link containing 'Face' text from dropdown menu at (1200, 700) on a:has-text('Face')
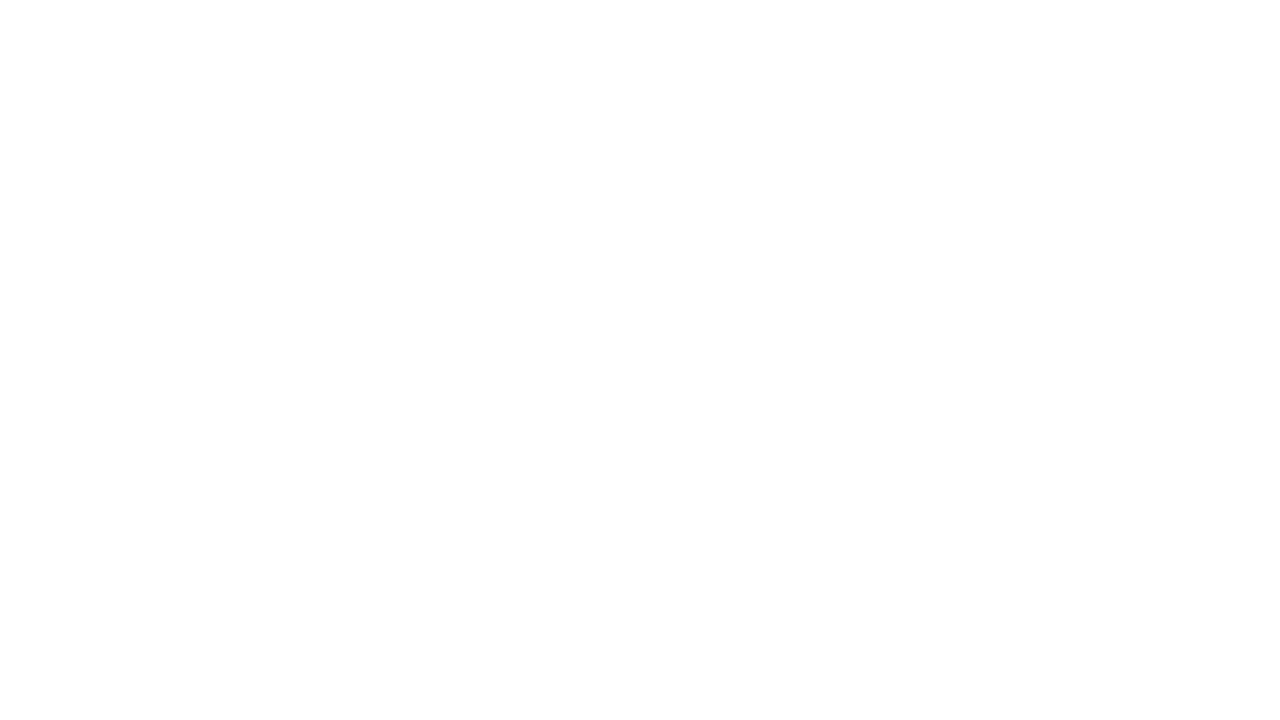

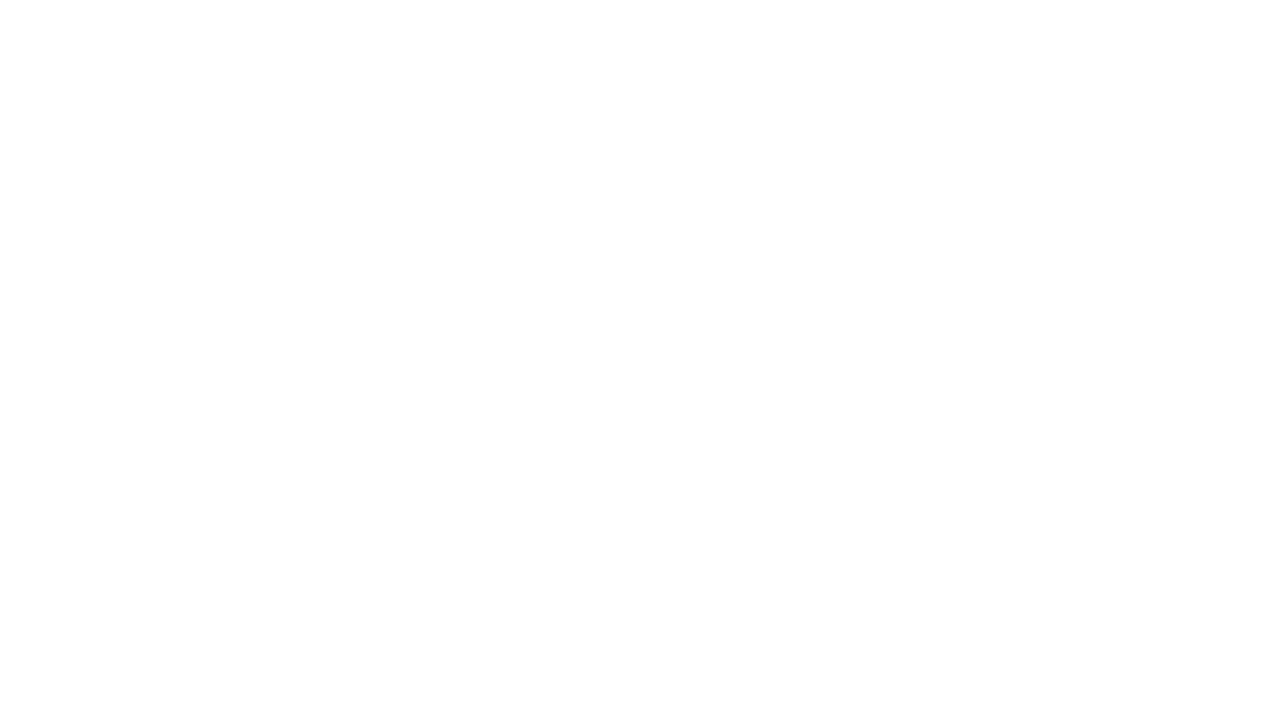